Tests browser window manipulation by navigating to w3schools.com and changing window states (maximize, fullscreen). This demonstrates window control capabilities.

Starting URL: https://www.w3schools.com/

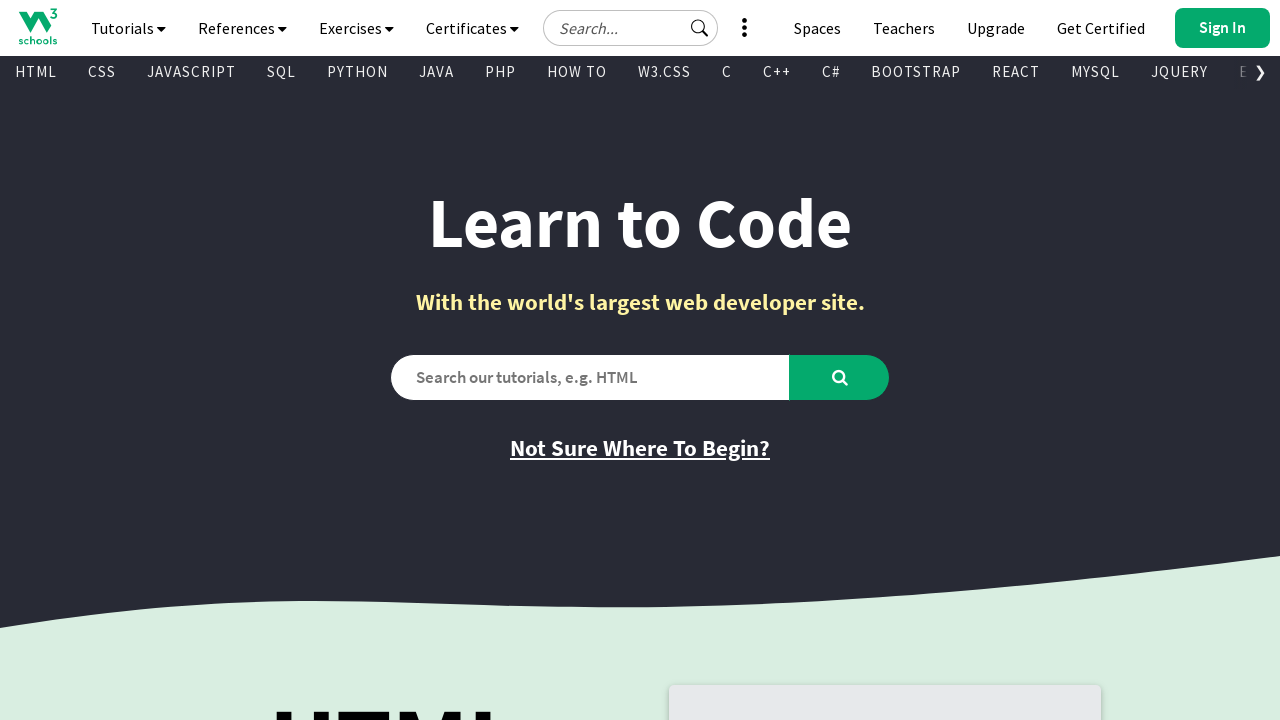

Retrieved initial viewport size
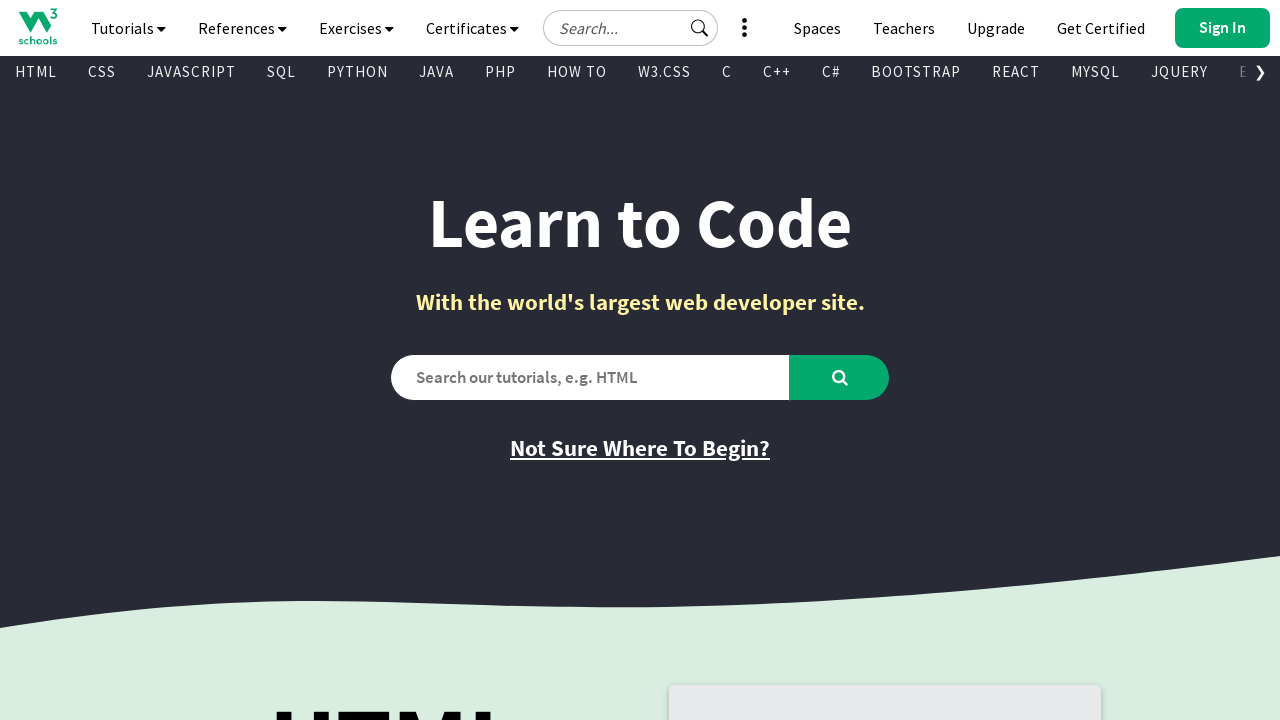

Set viewport size to 1920x1080 to maximize window
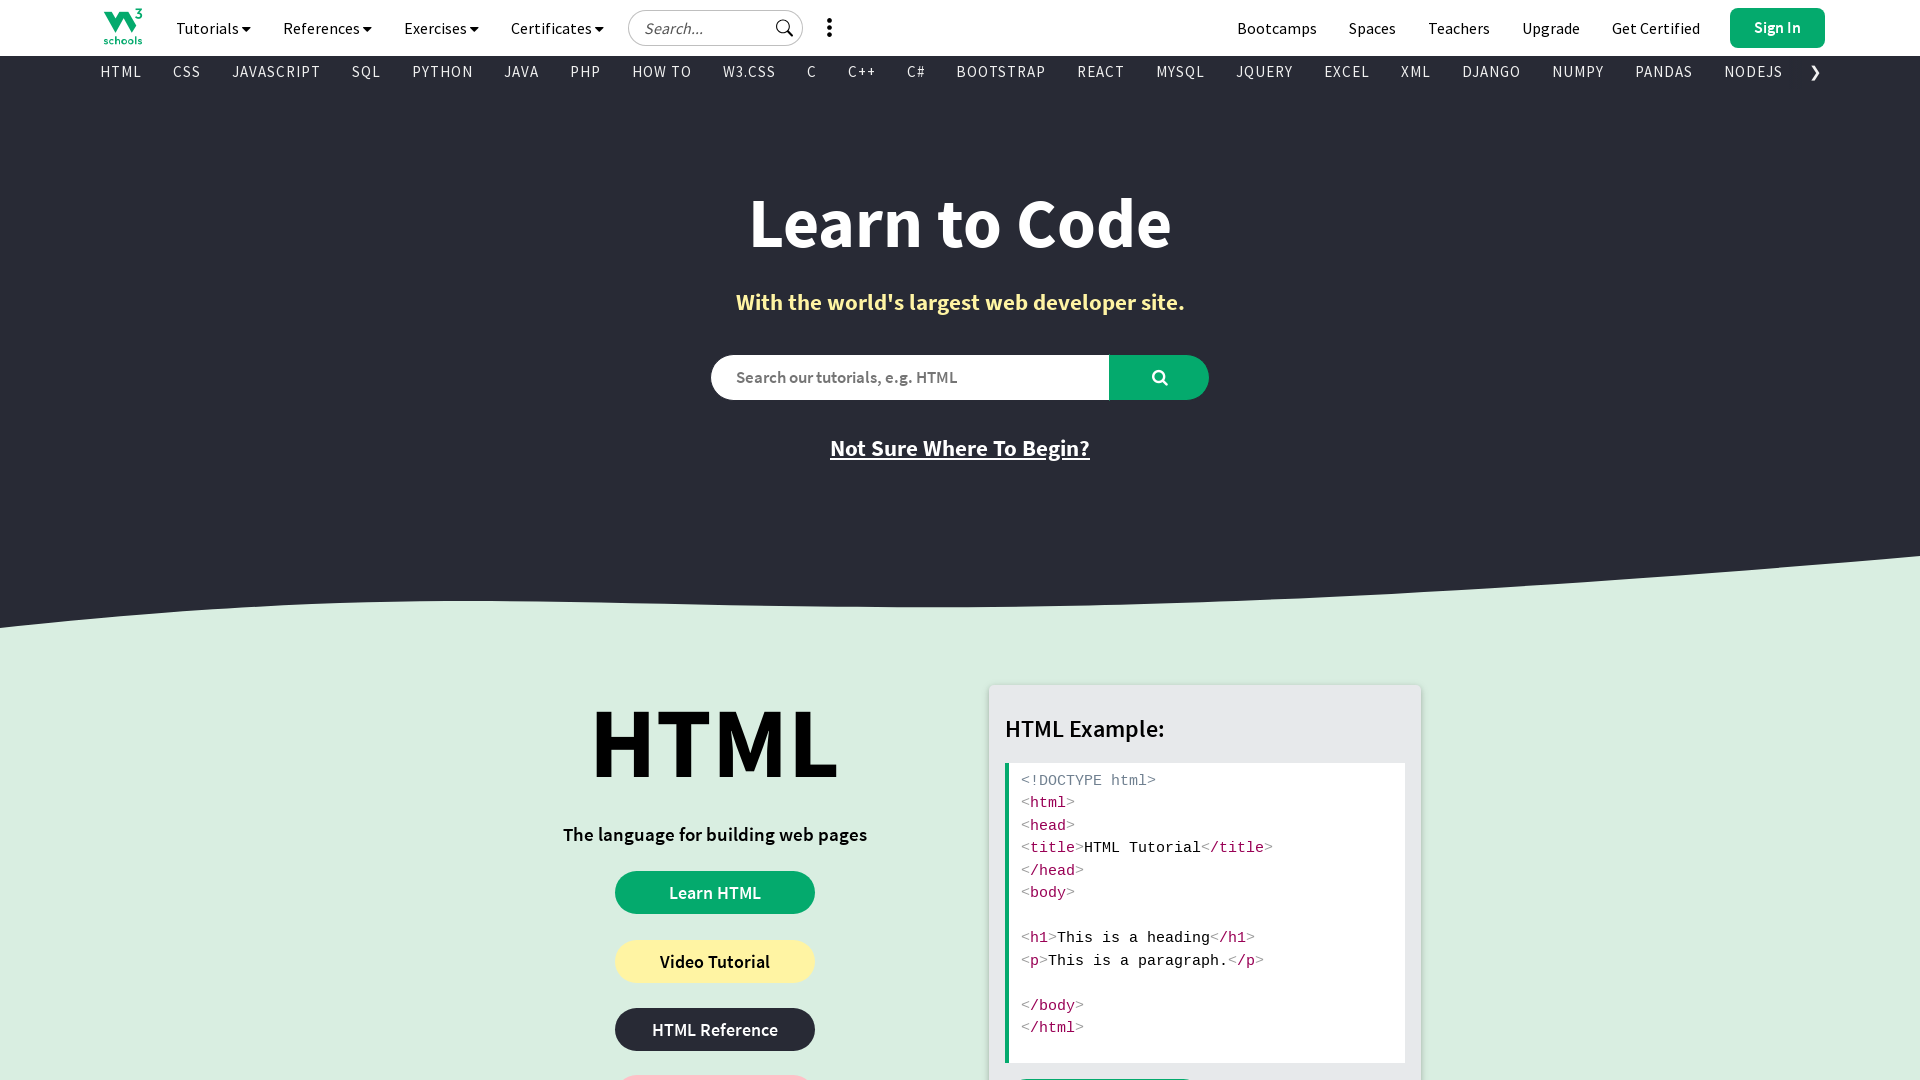

Waited 3 seconds to observe maximized window state
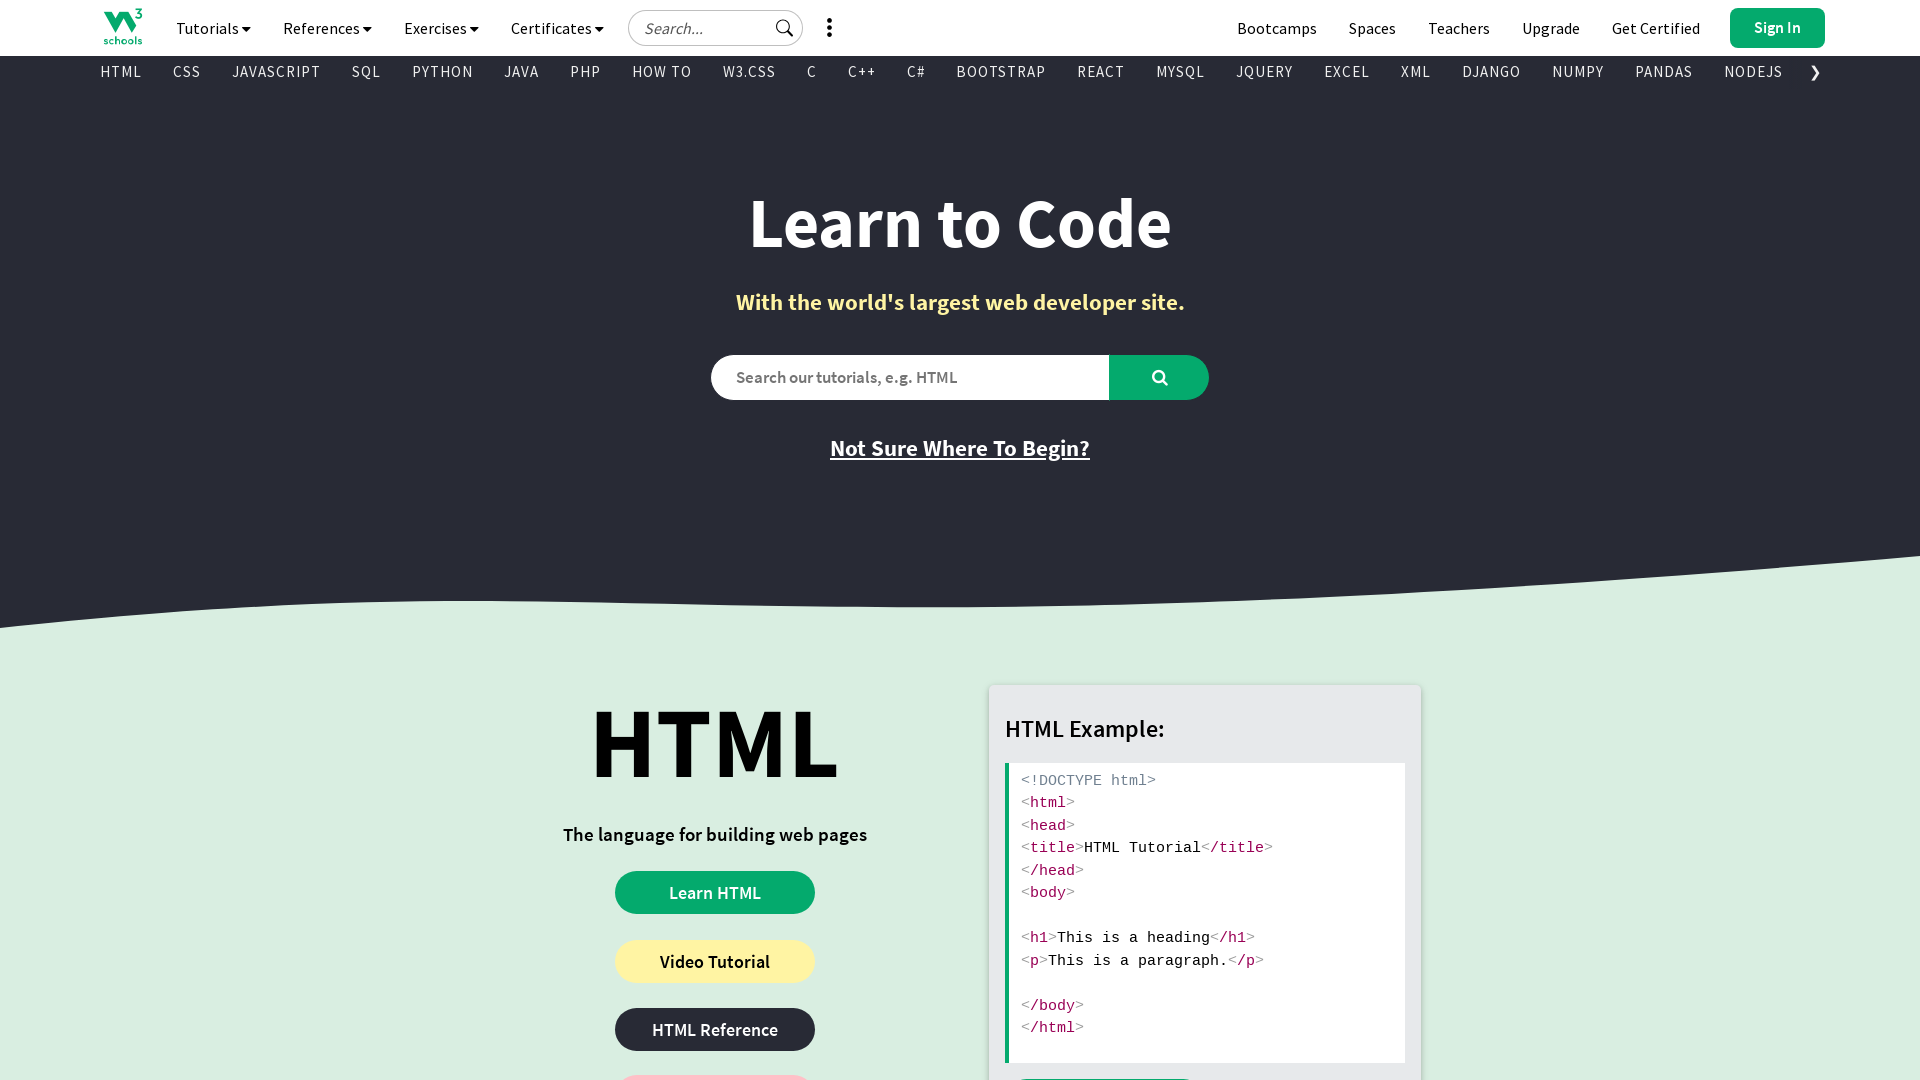

Retrieved viewport size after maximization
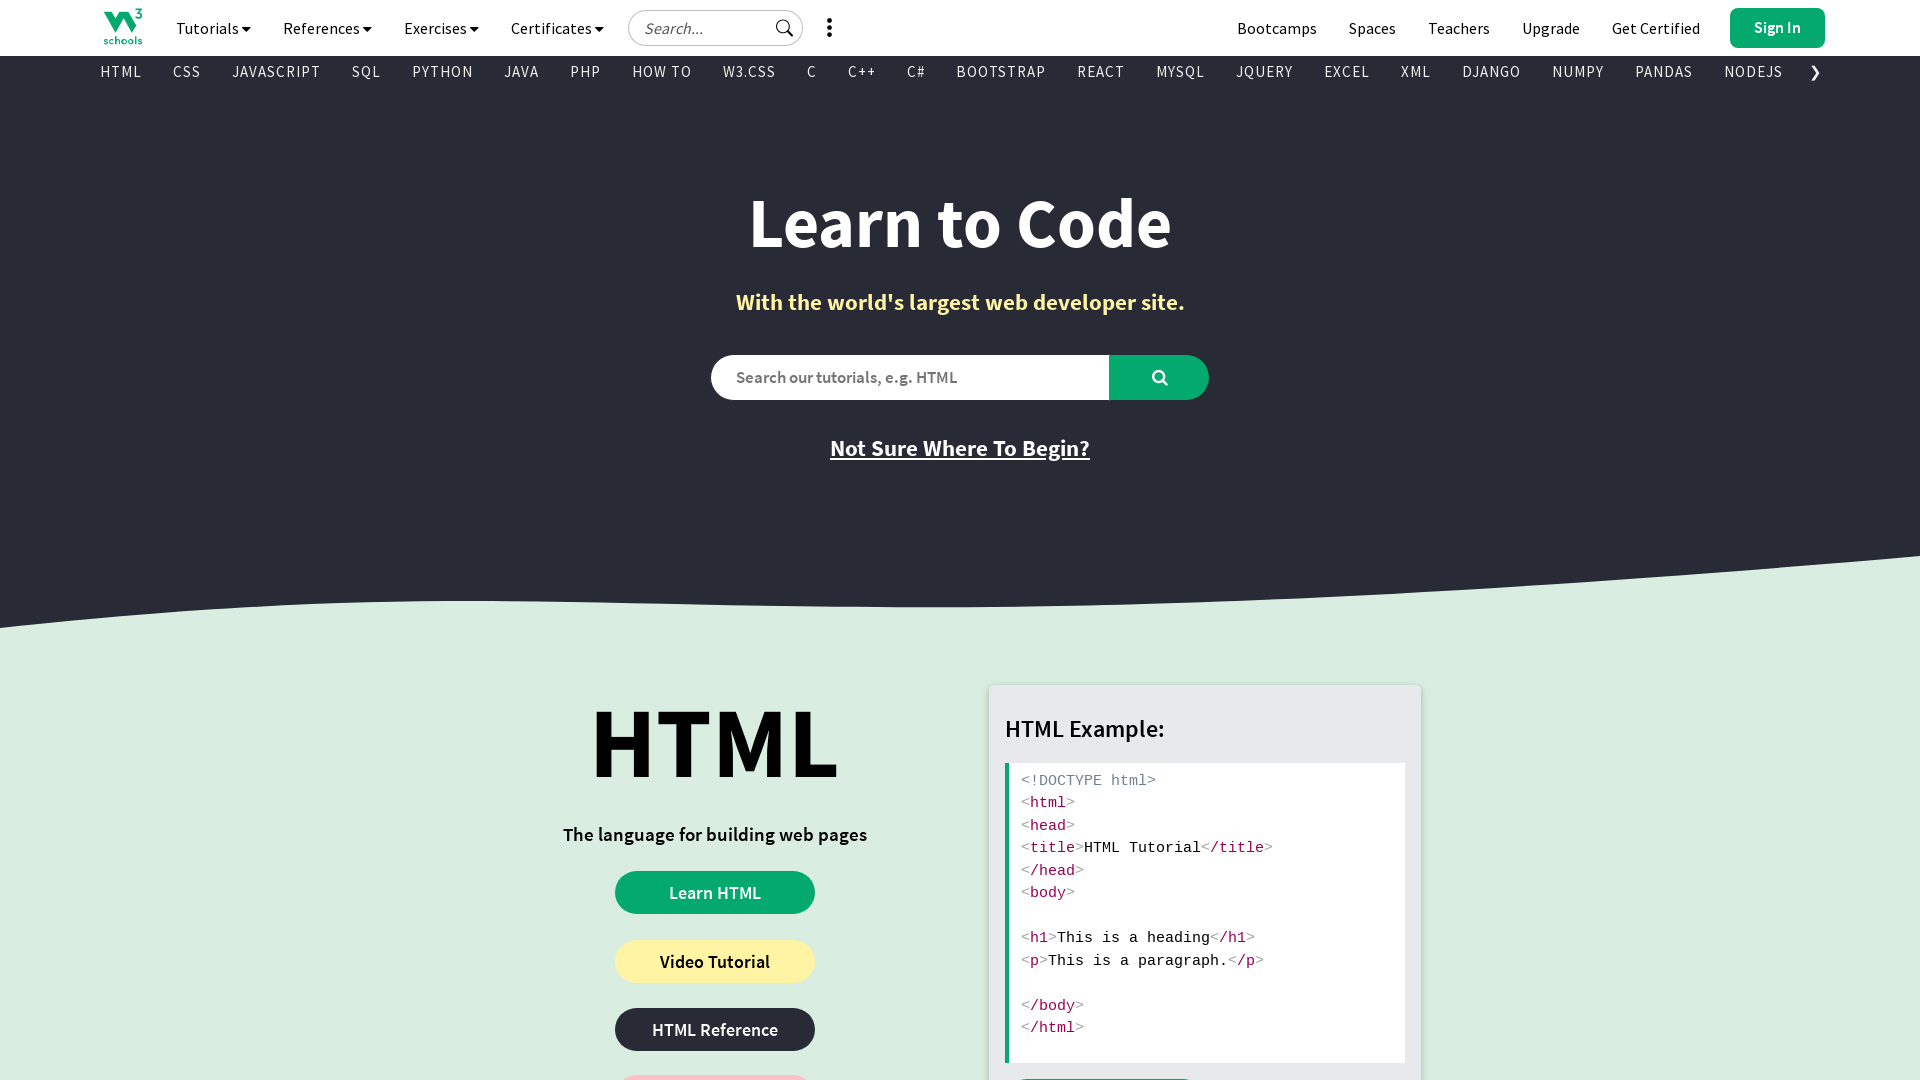

Set viewport size to 1920x1080 to simulate fullscreen behavior
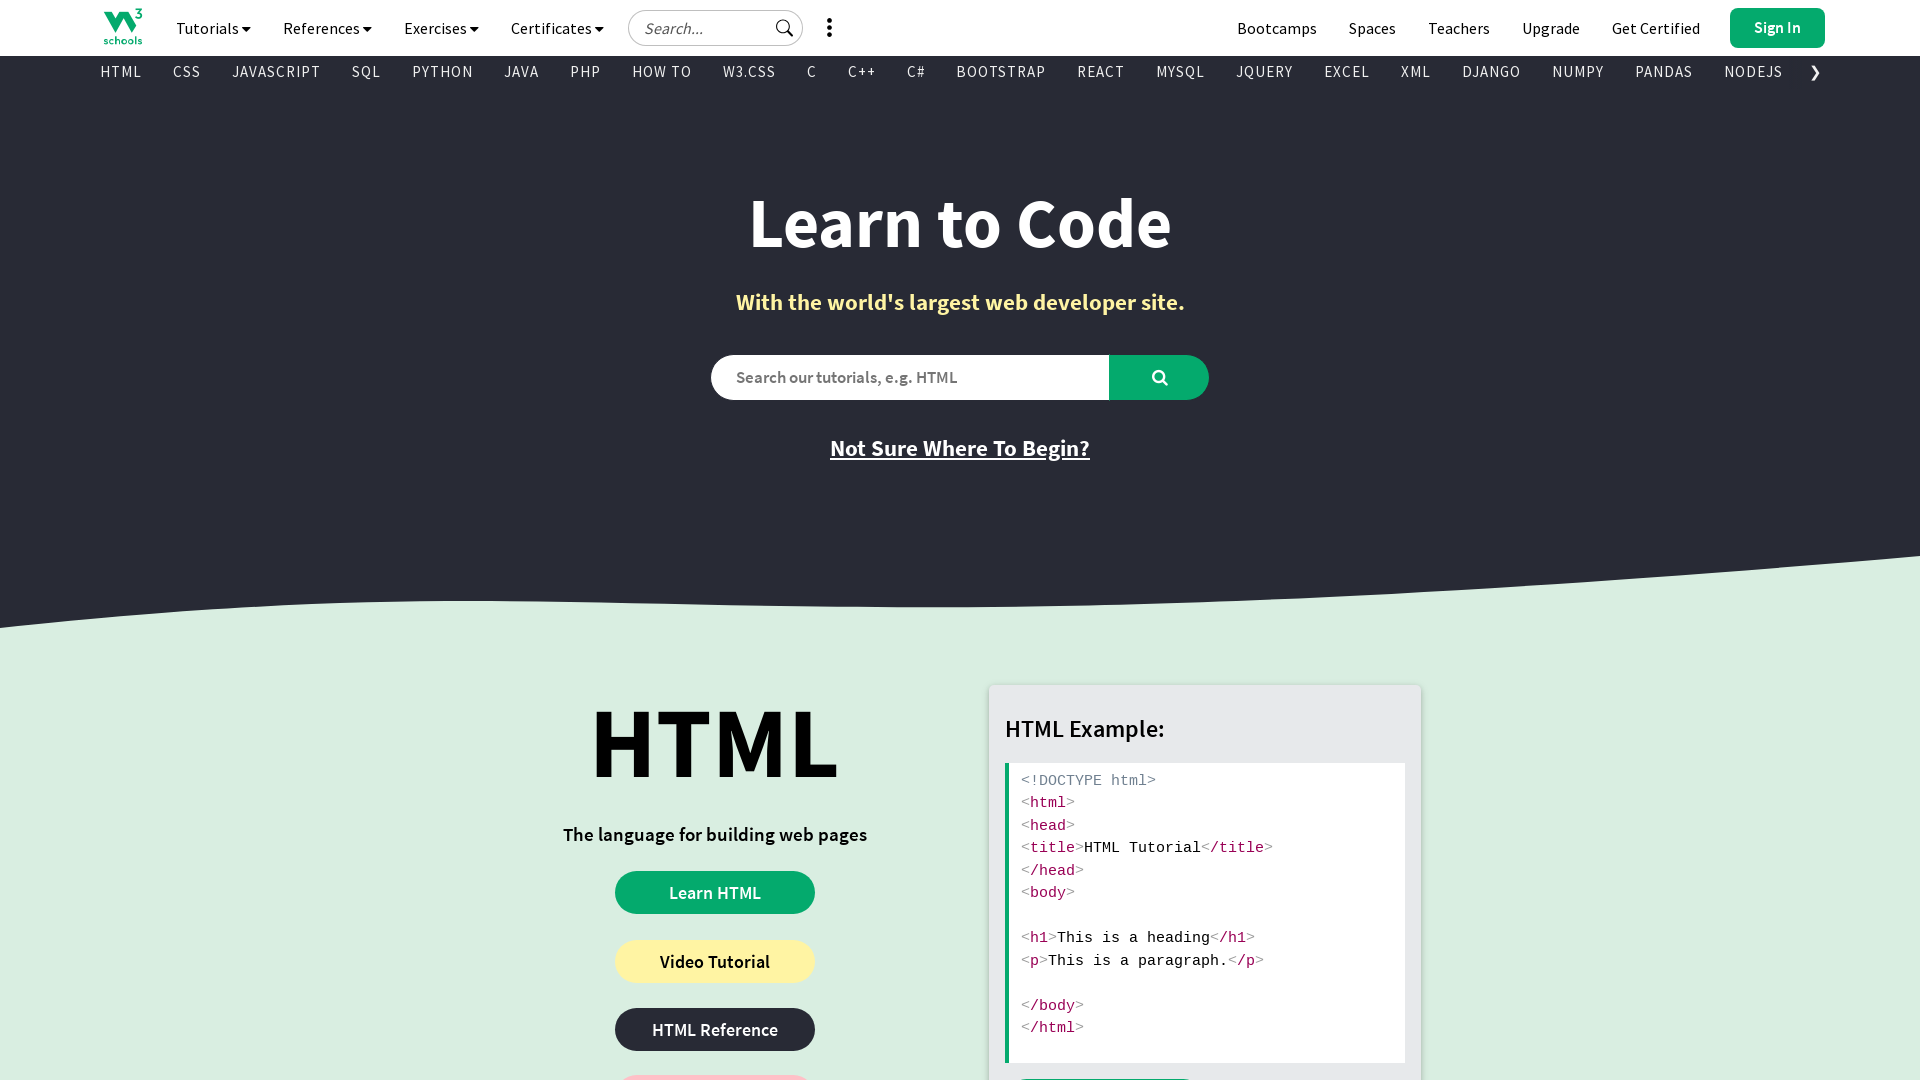

Waited 3 seconds to observe fullscreen window state
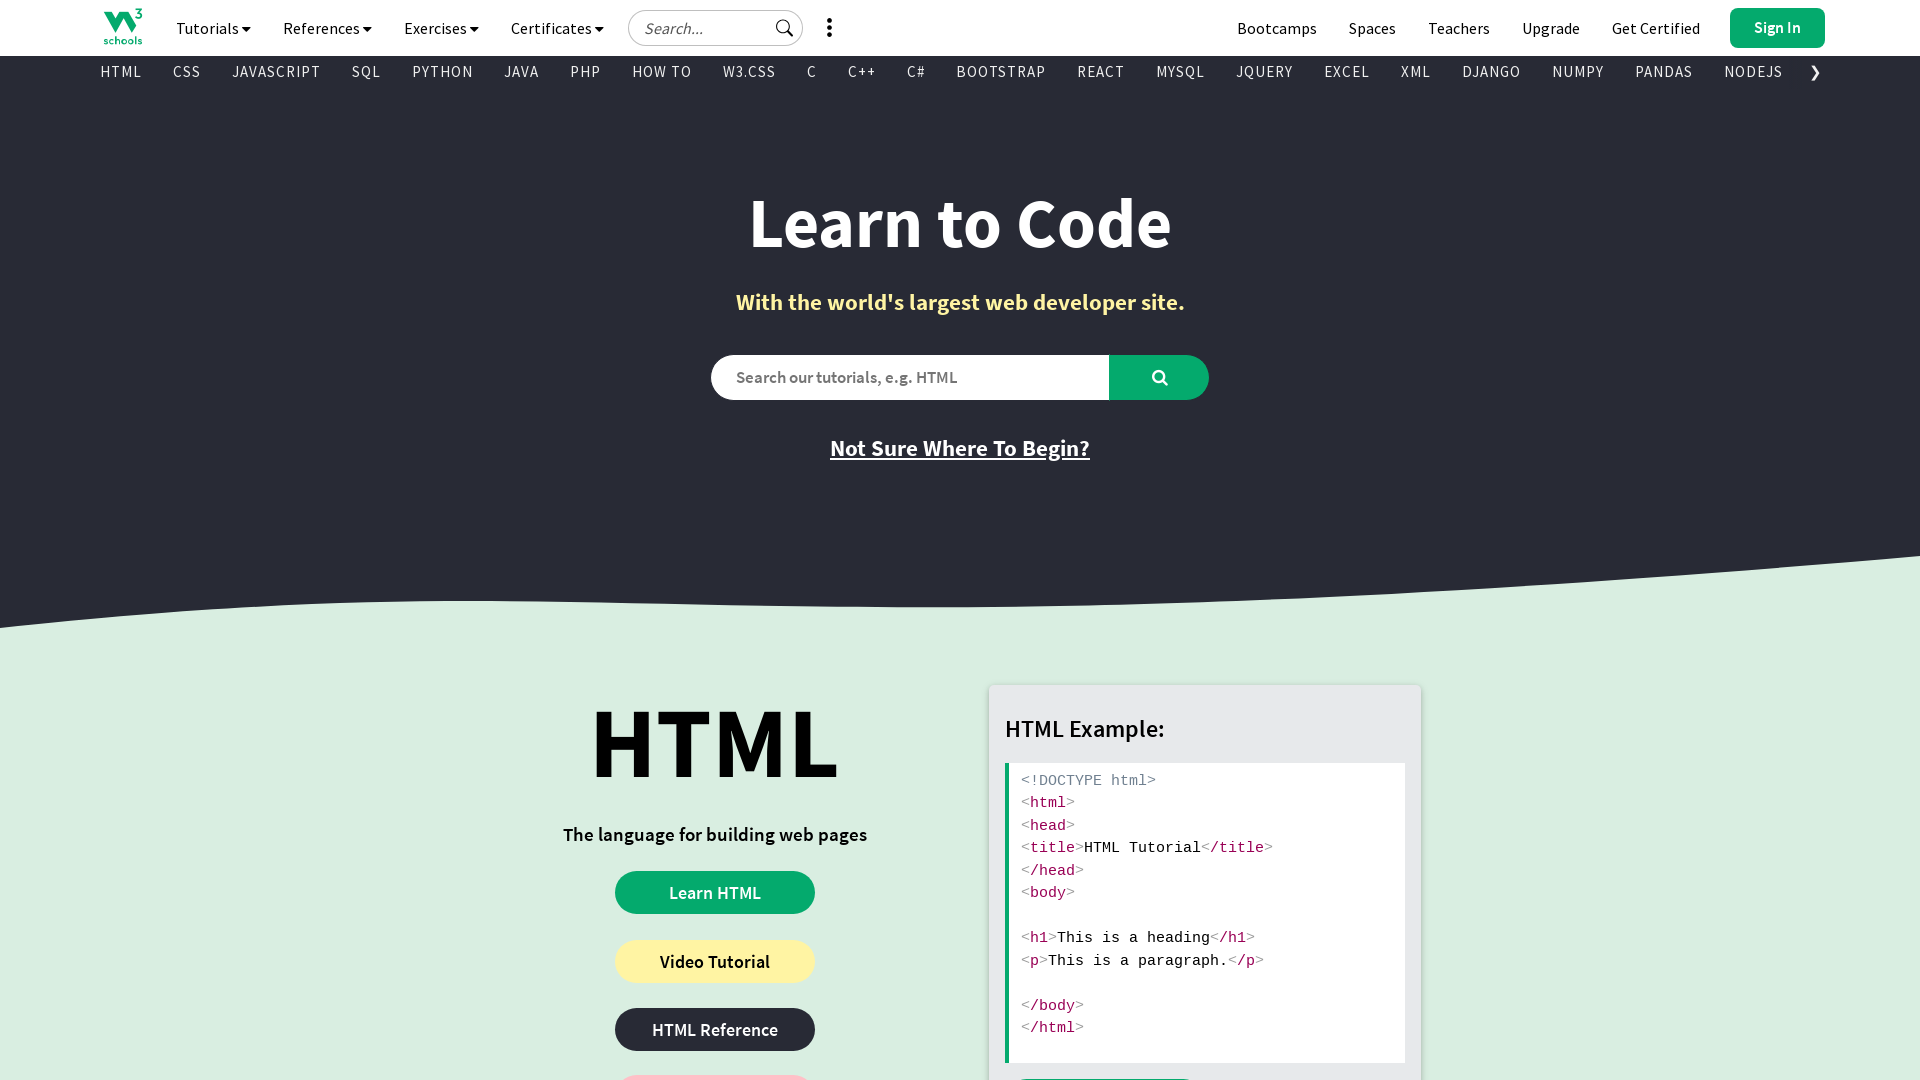

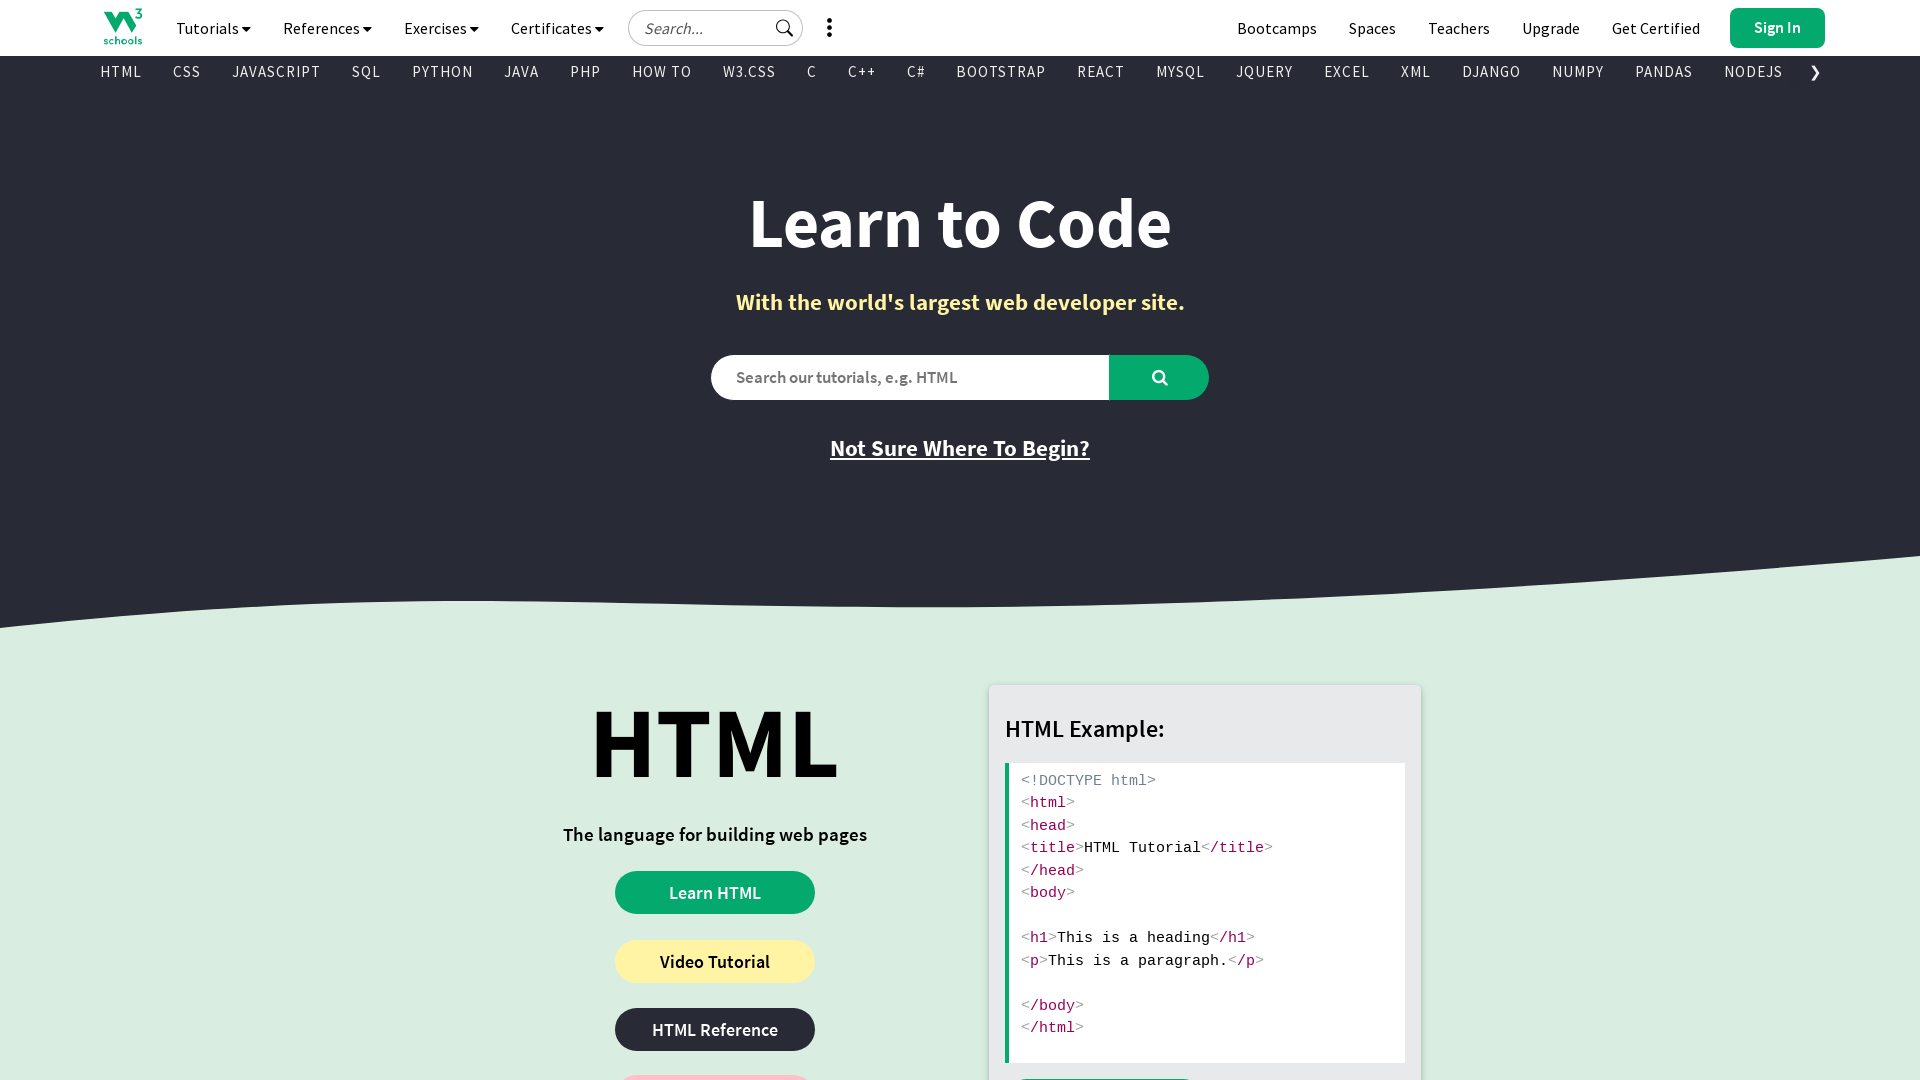